Navigates to the nopCommerce demo page and waits for it to fully load

Starting URL: https://www.nopcommerce.com/en/demo

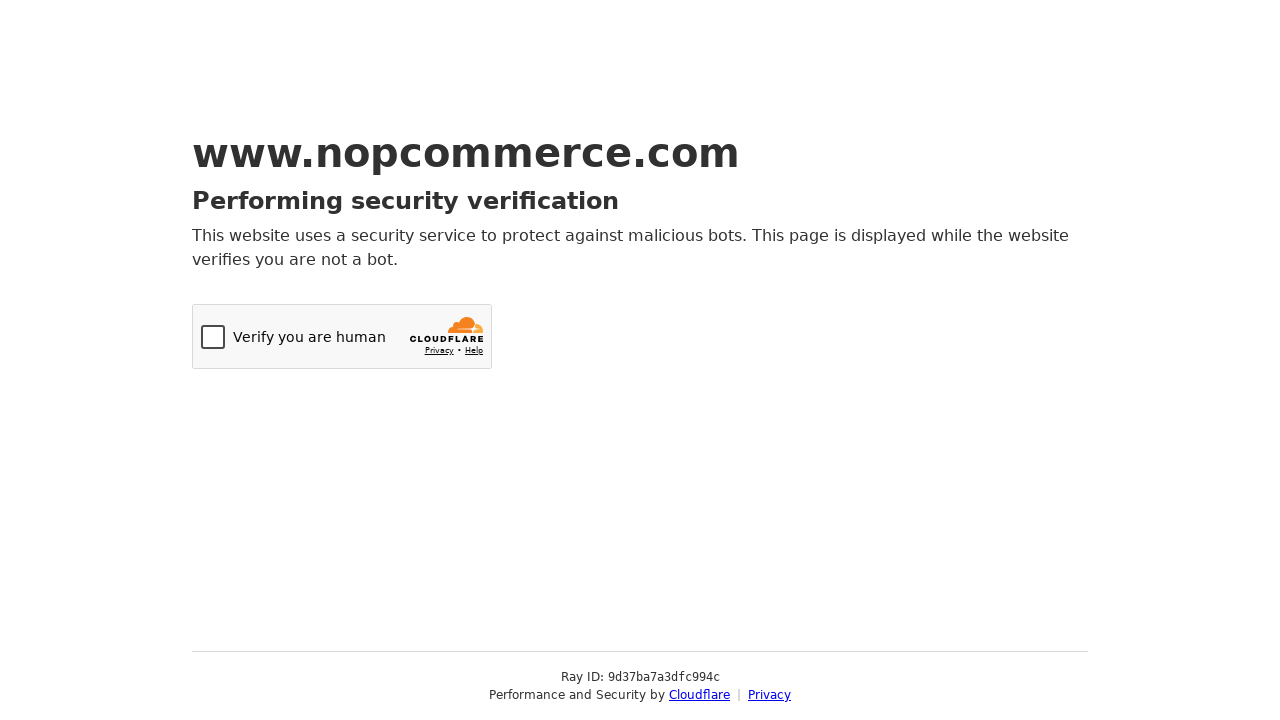

Navigated to nopCommerce demo page
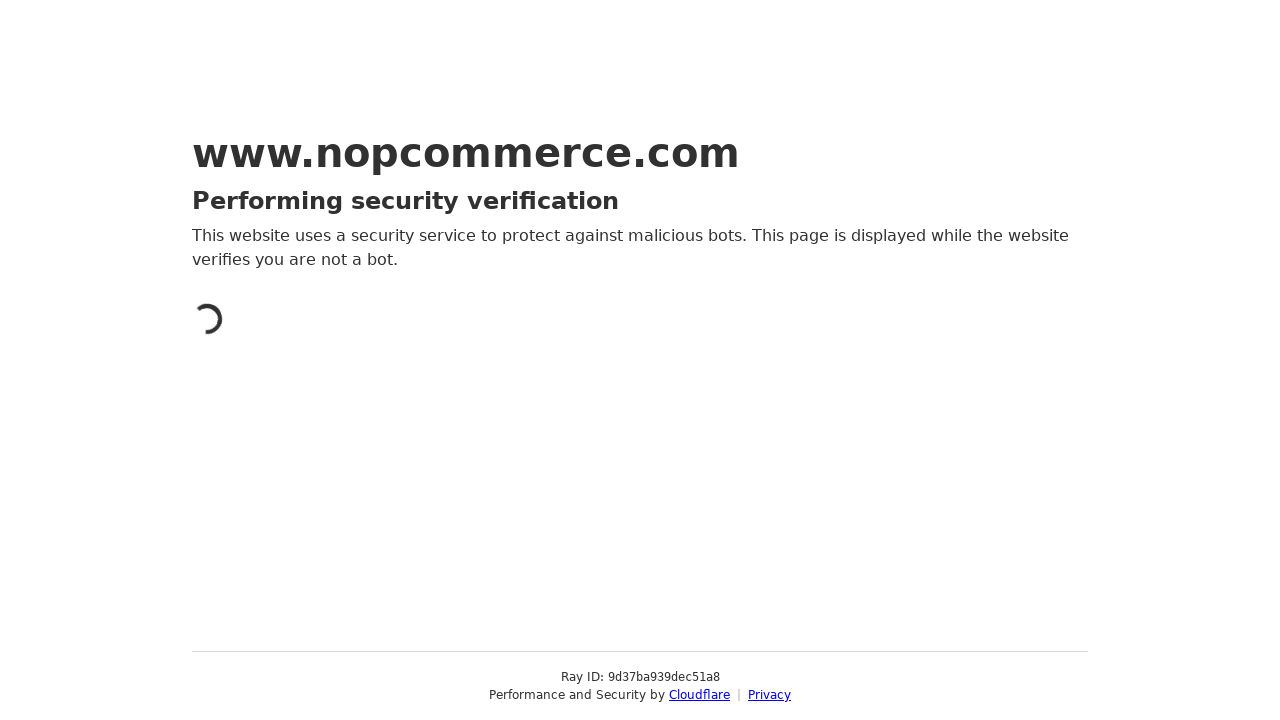

Page fully loaded (network idle)
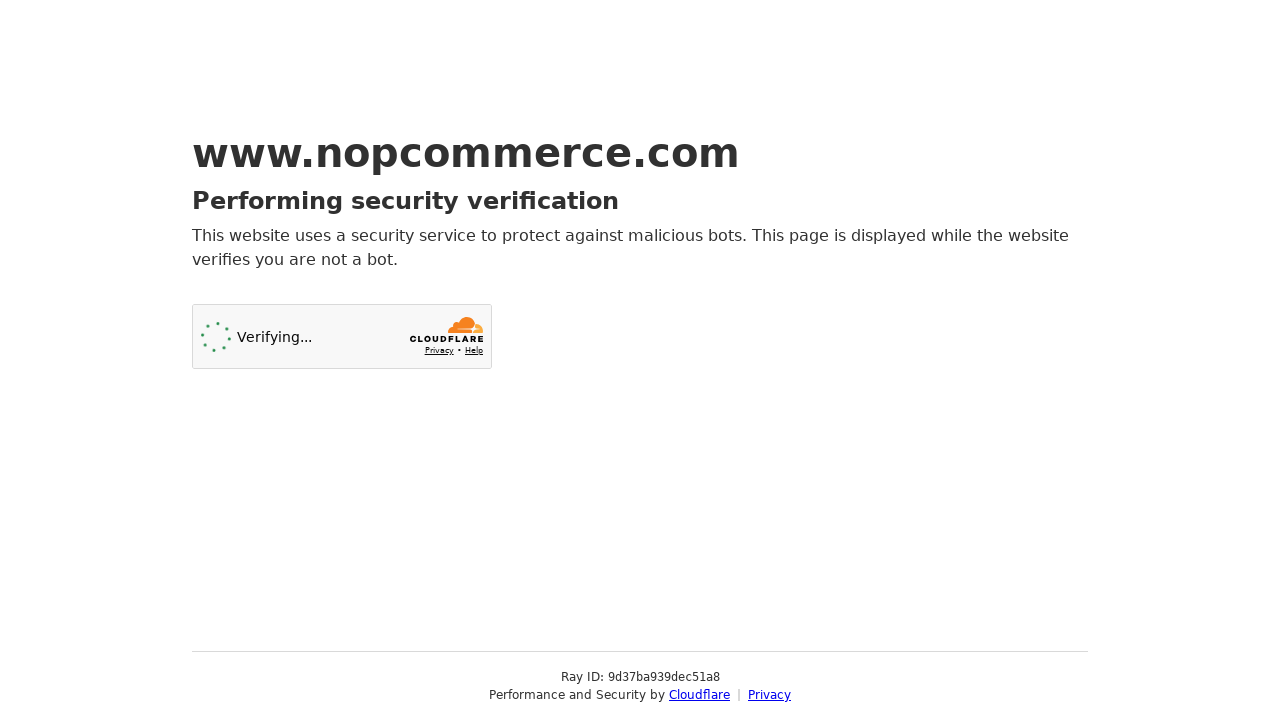

Page body element confirmed to be present
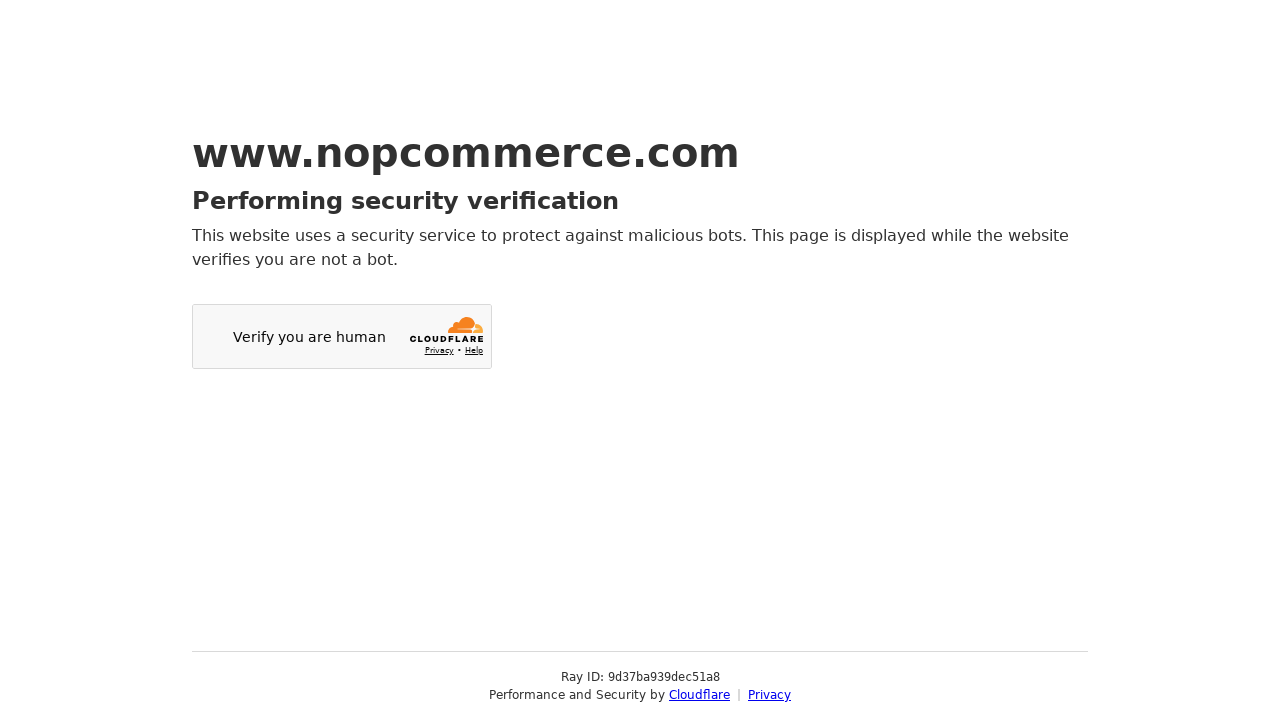

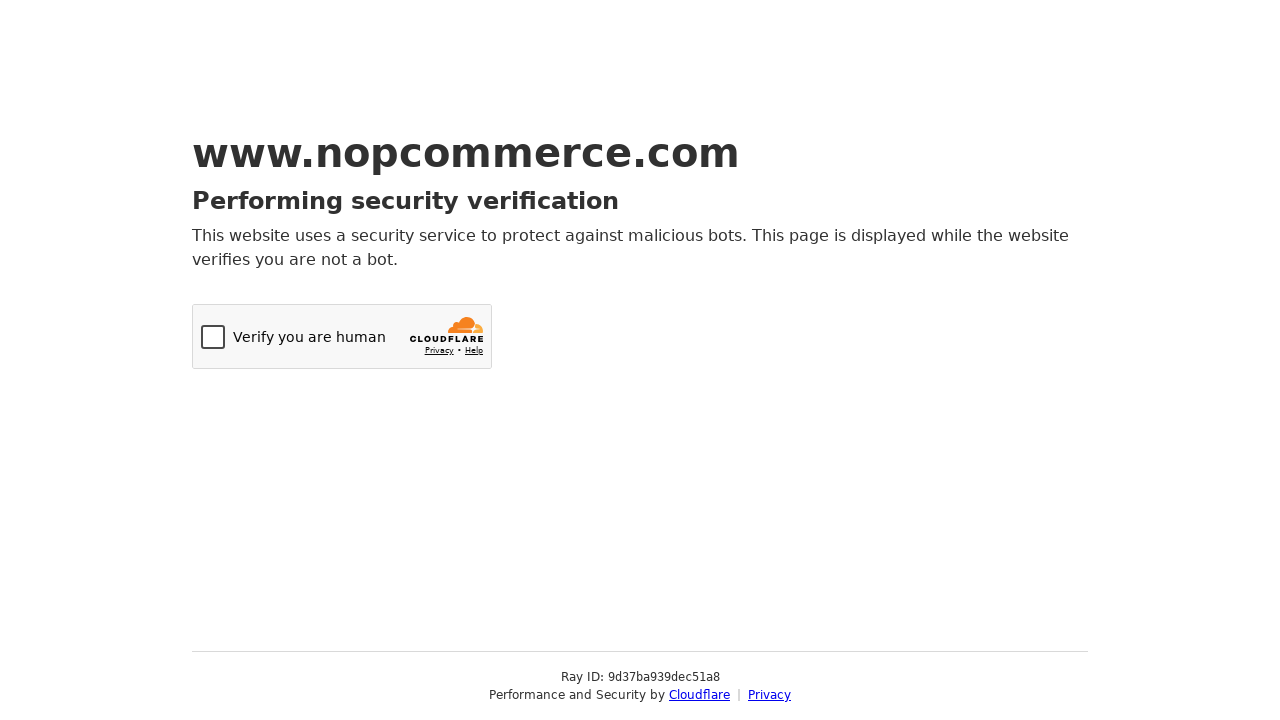